Clicks the Song Lyrics link and verifies navigation to the lyrics page.

Starting URL: https://www.99-bottles-of-beer.net/

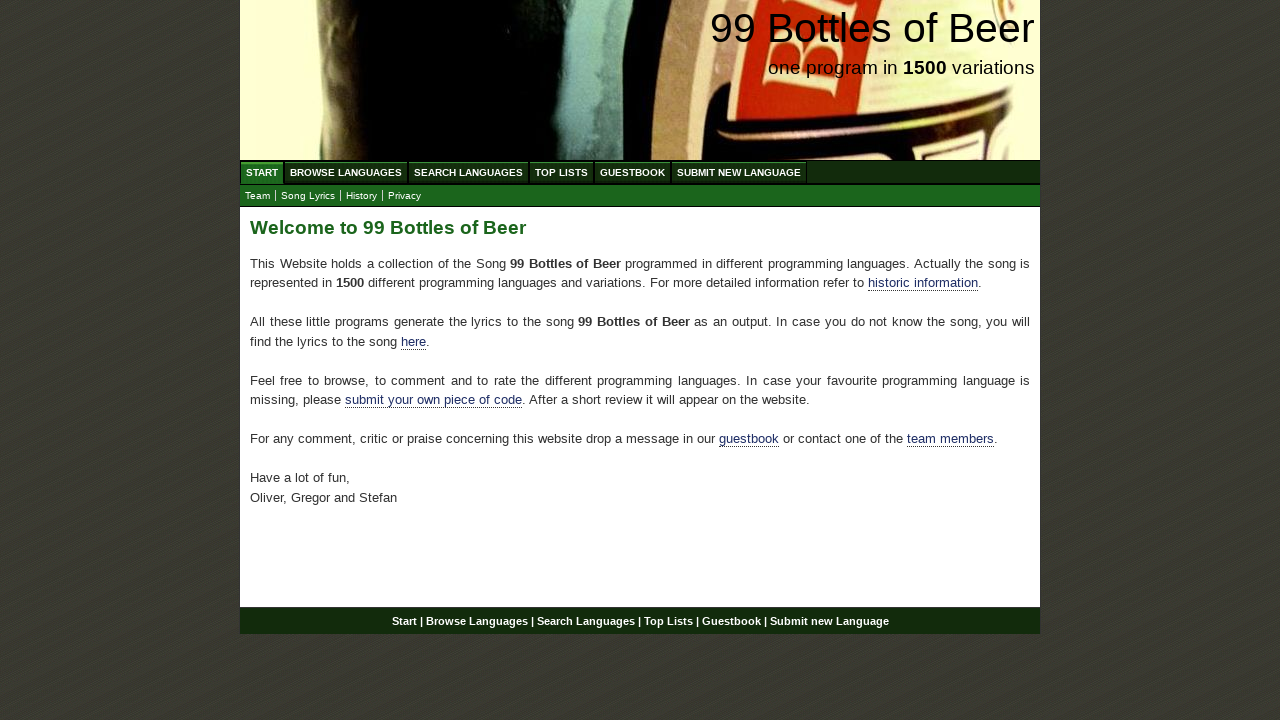

Clicked the Song Lyrics link at (308, 196) on a[href='lyrics.html']
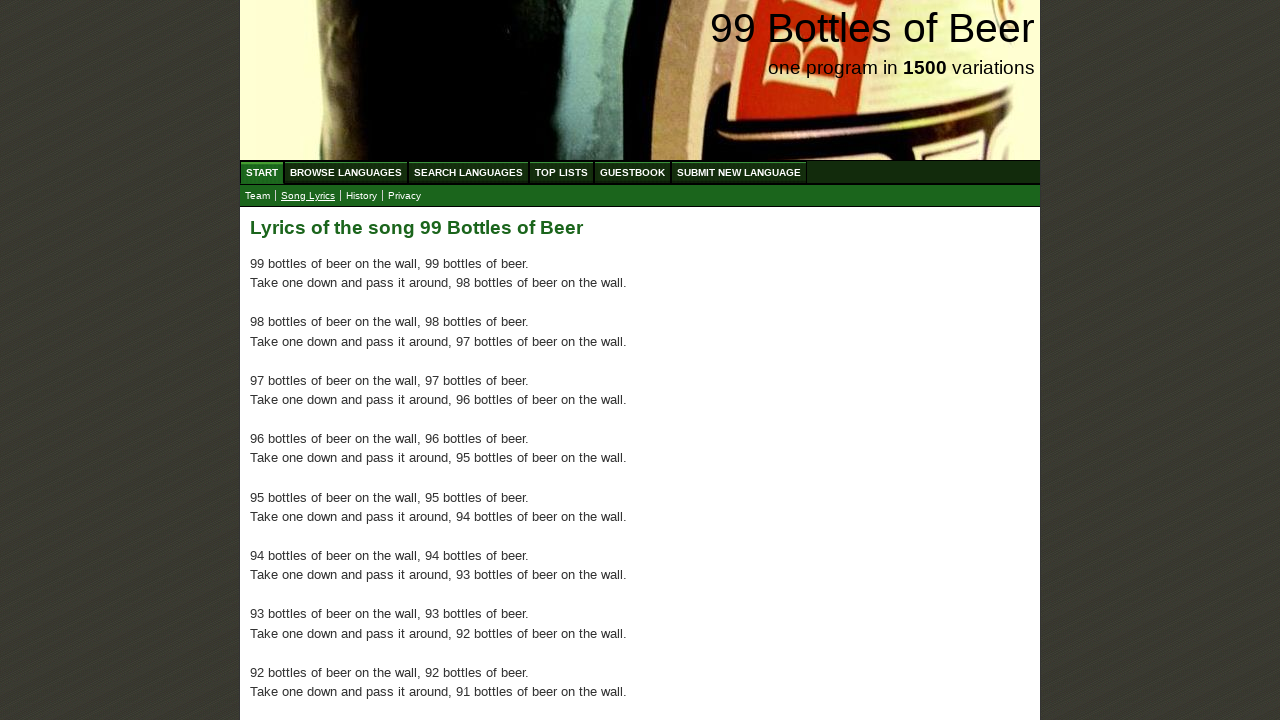

Verified navigation to the lyrics page
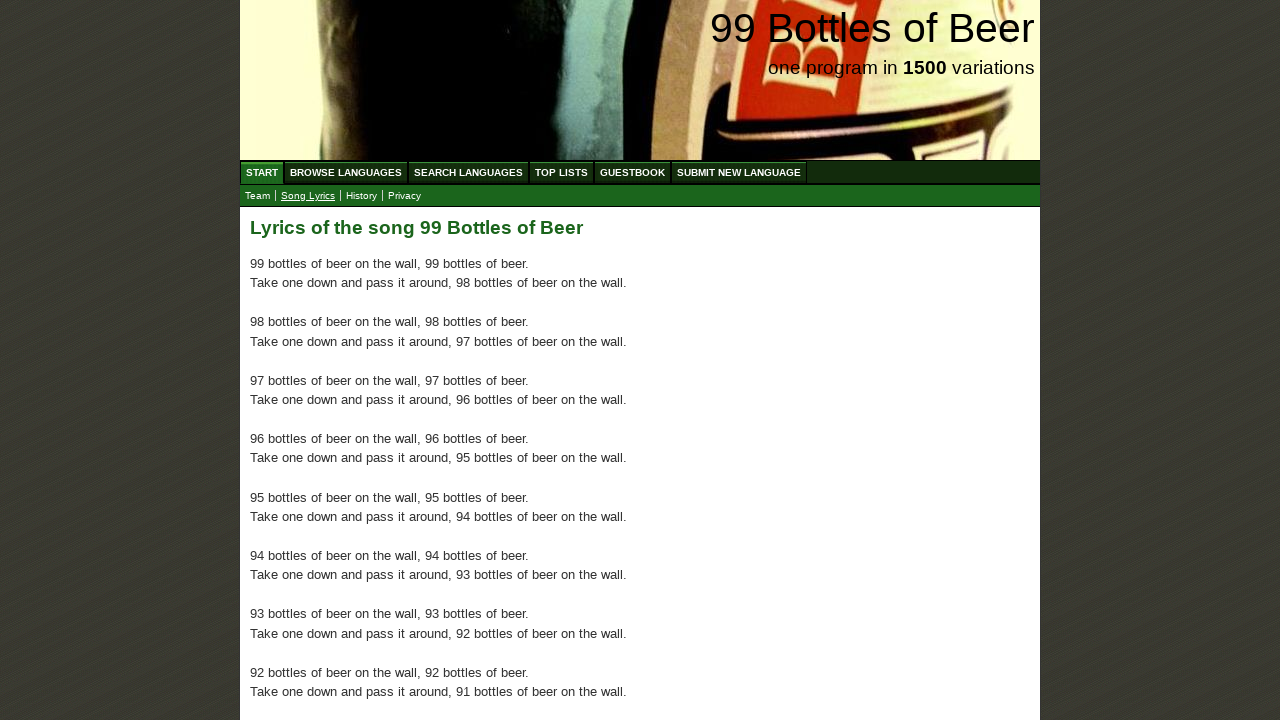

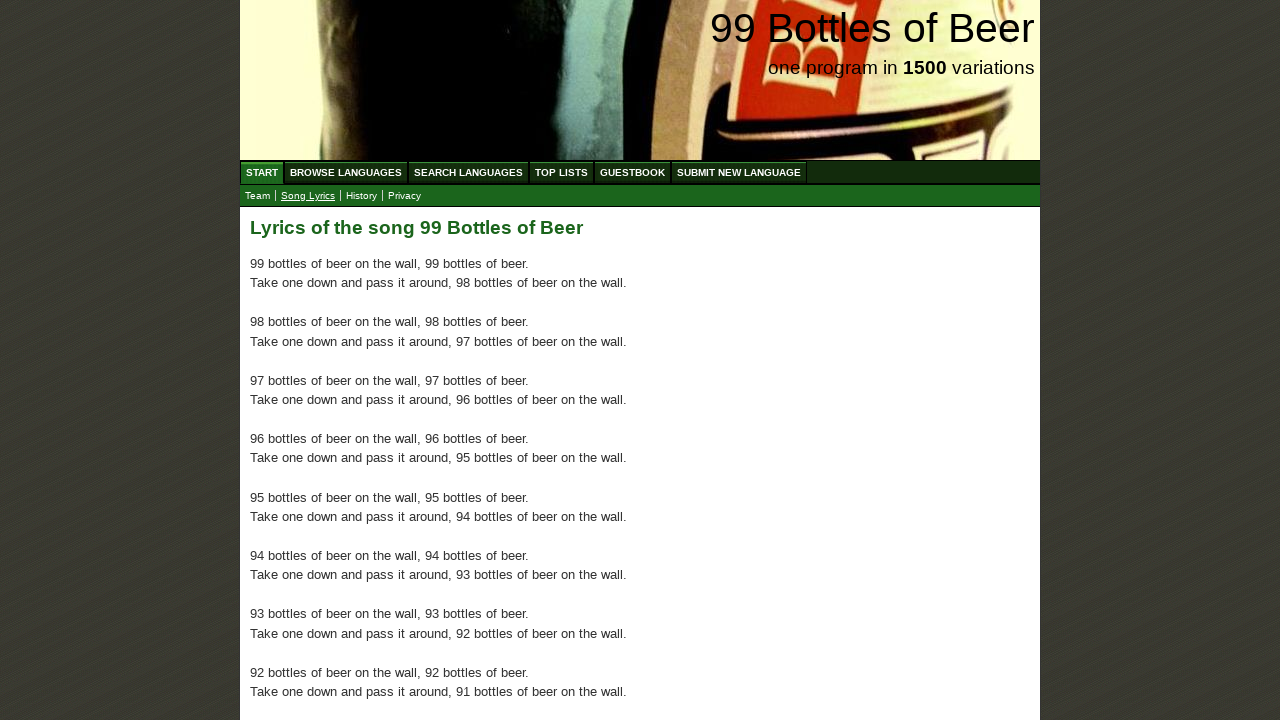